Tests infinite scroll functionality on a masonry layout demo page by scrolling down multiple times to trigger lazy loading of additional content and verifying that images are loaded.

Starting URL: https://infinite-scroll.com/demo/masonry/

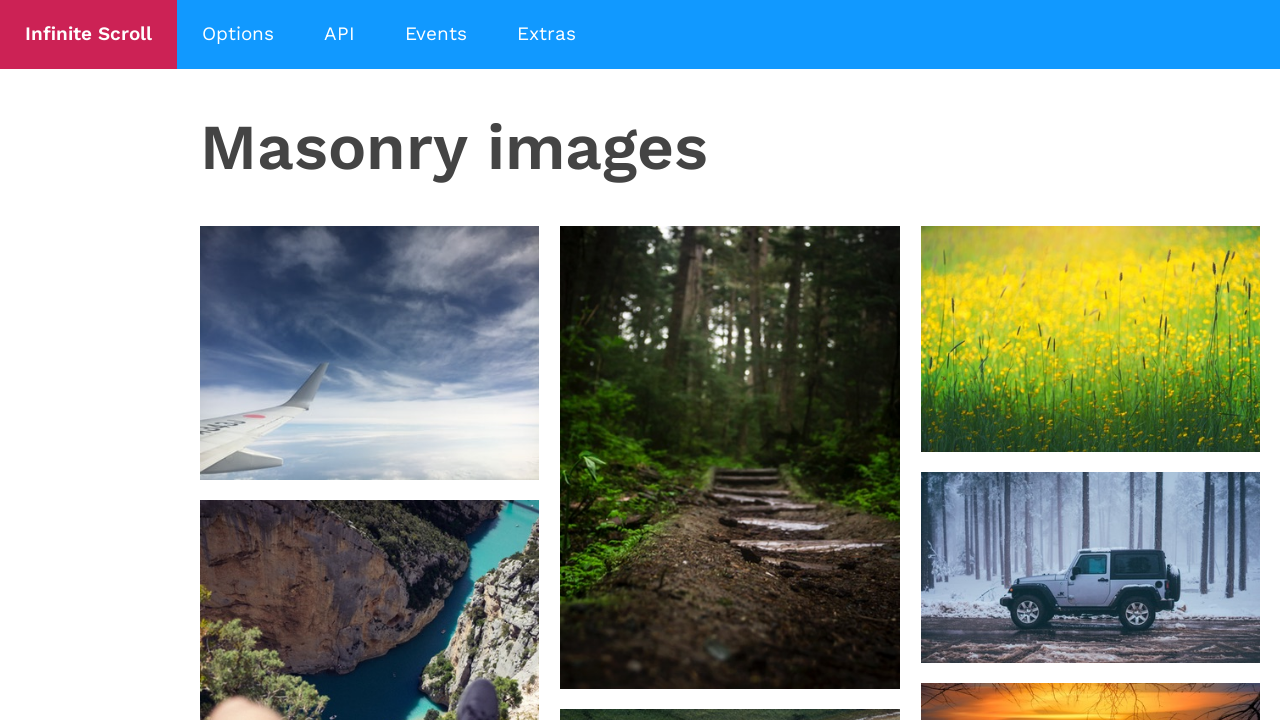

Waited for page to reach networkidle state
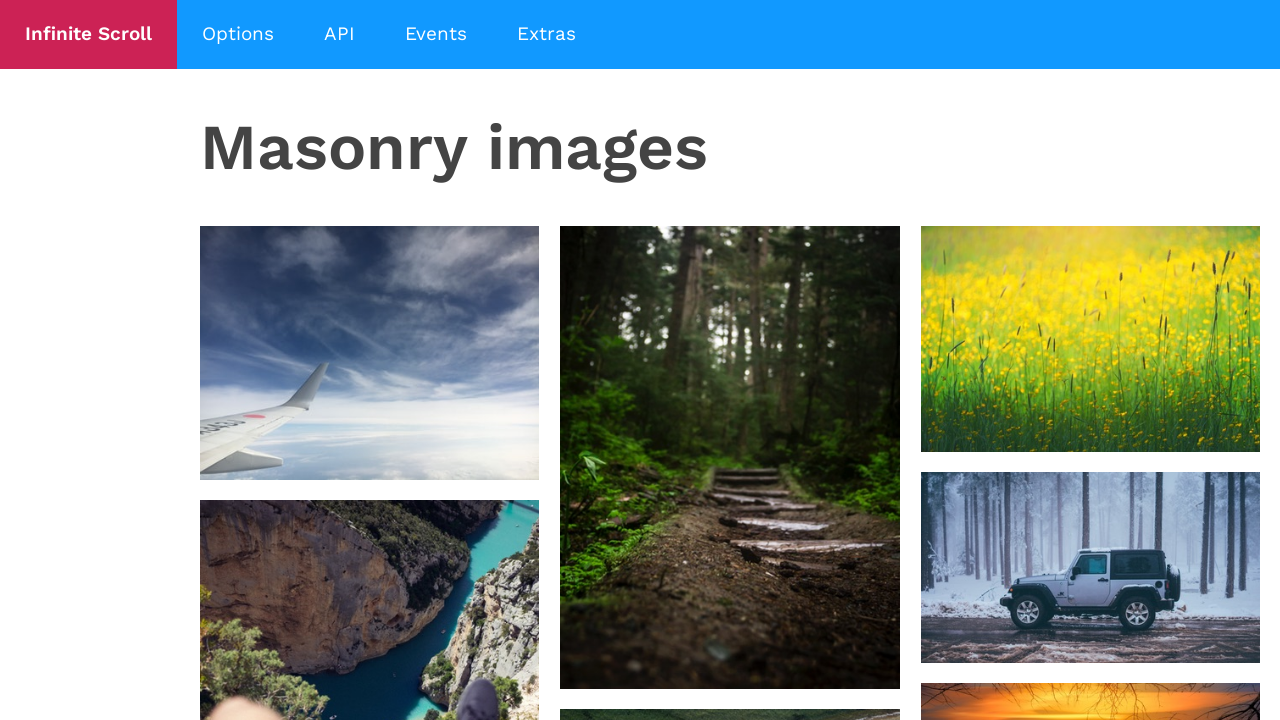

Retrieved initial scroll height
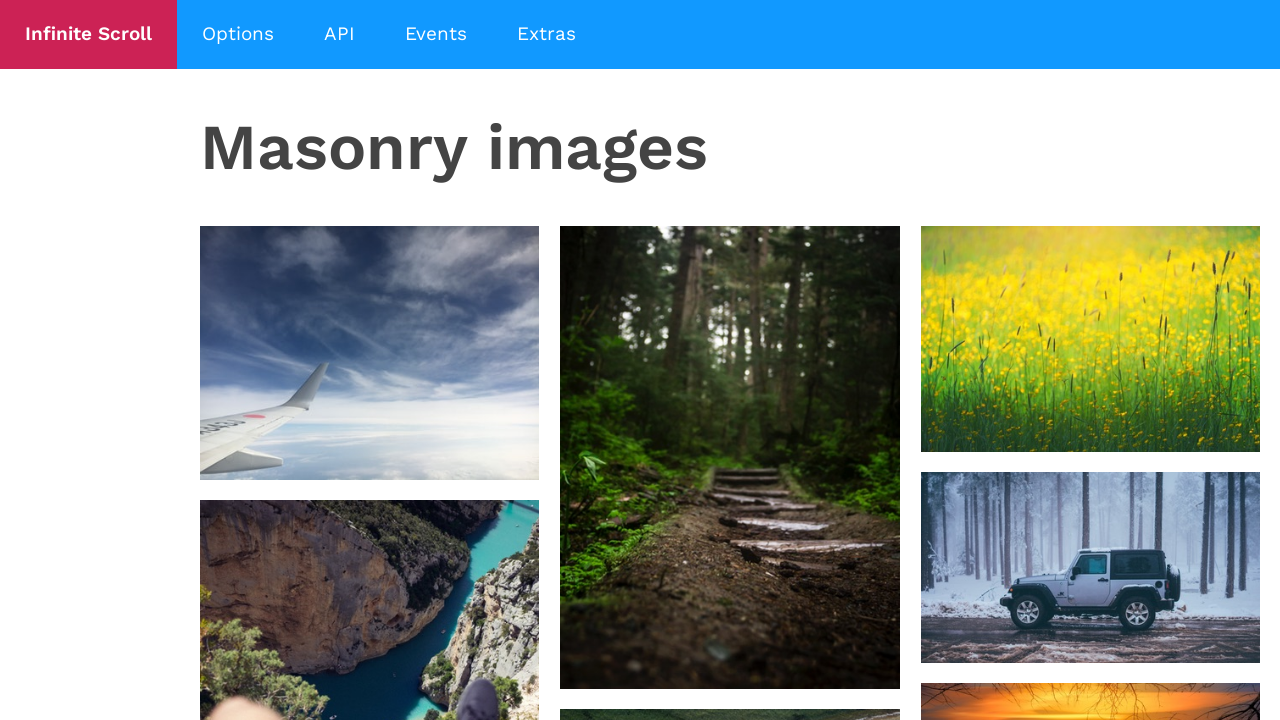

Scrolled to bottom of page (scroll iteration 1)
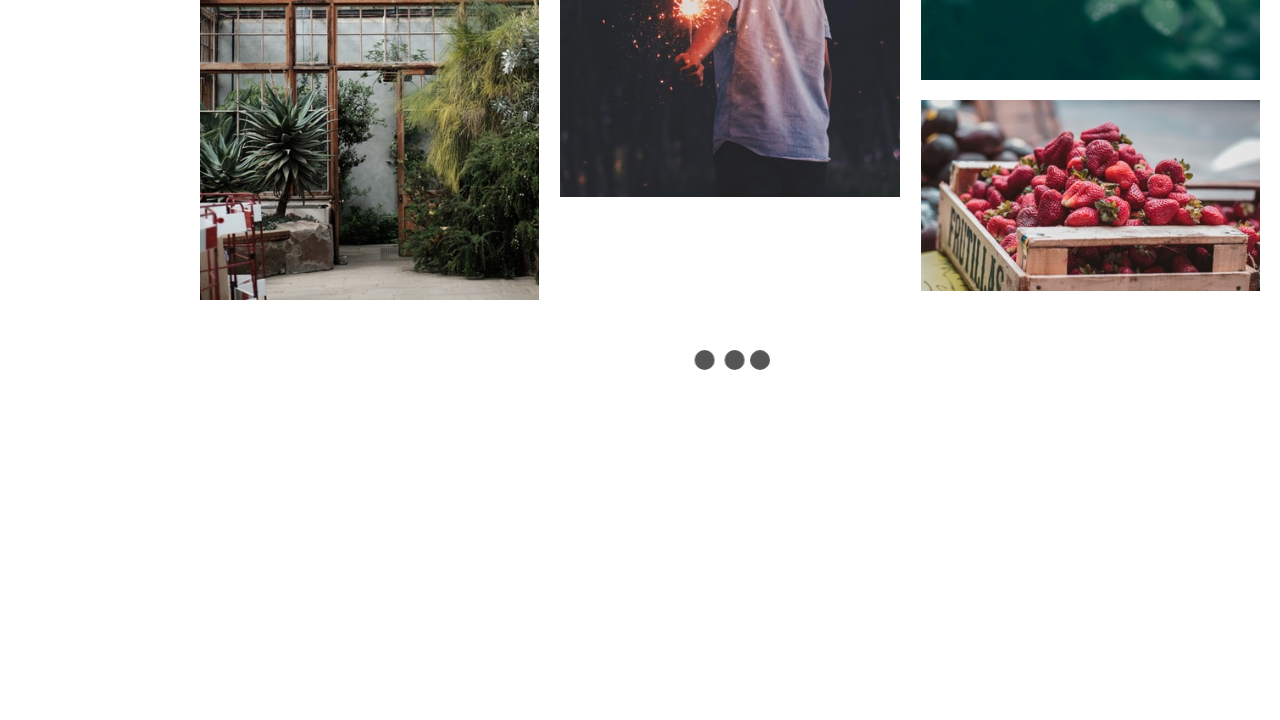

Waited 2 seconds for new content to load
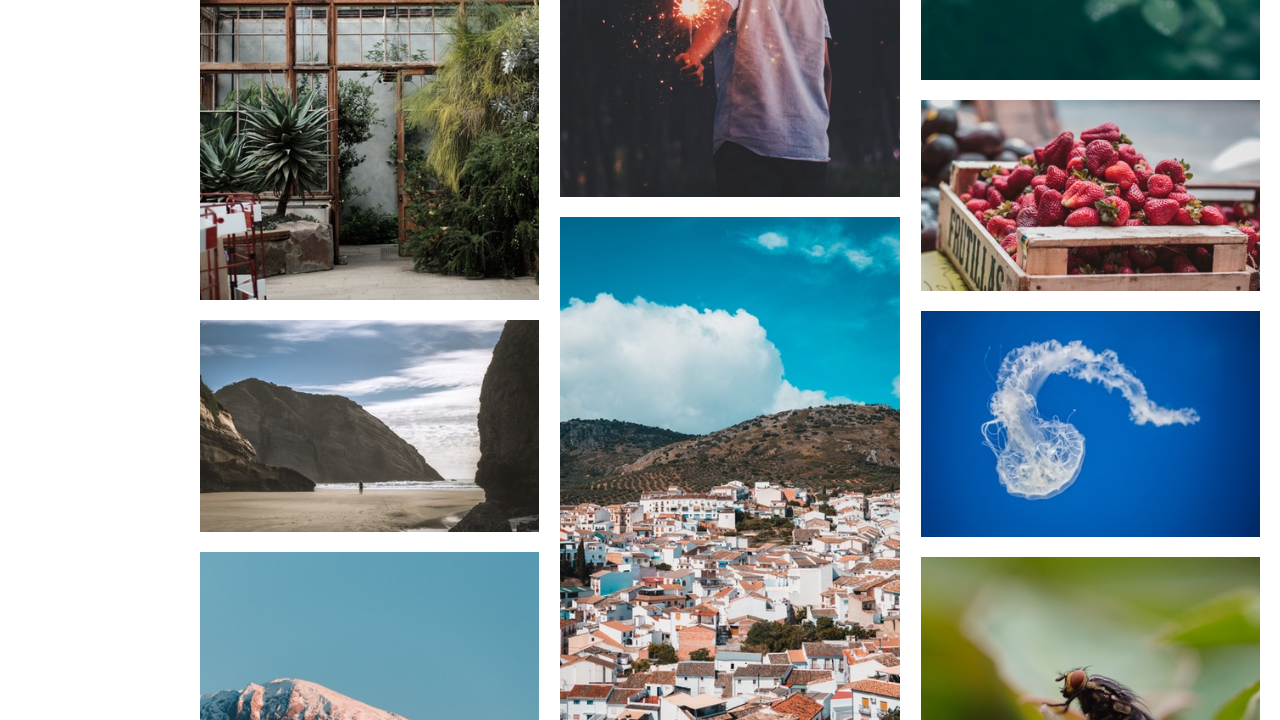

Evaluated new scroll height after lazy loading
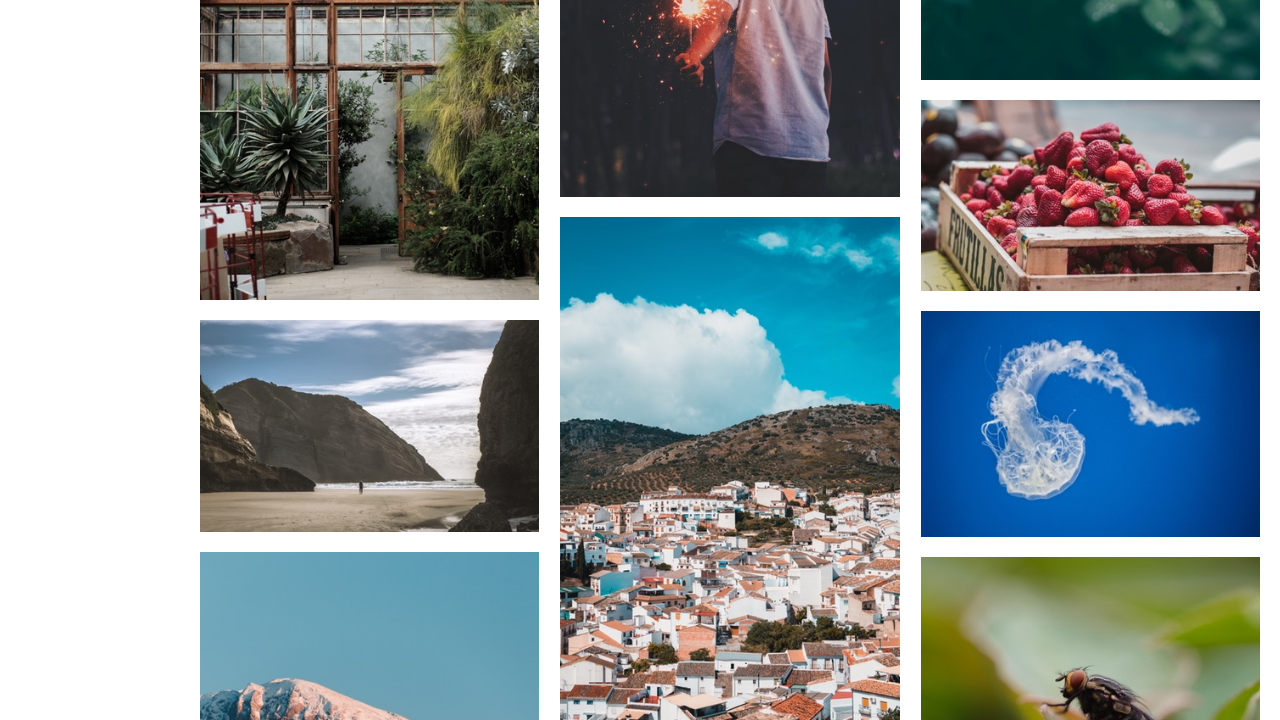

Scrolled to bottom of page (scroll iteration 2)
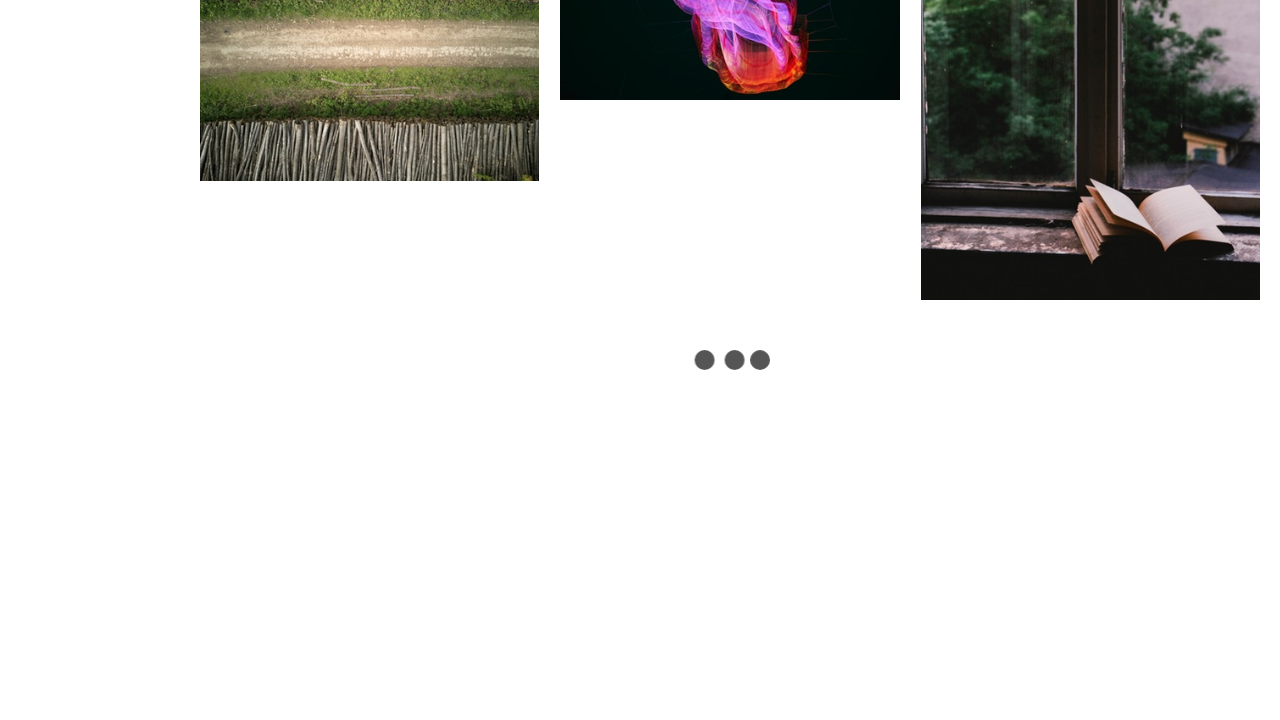

Waited 2 seconds for new content to load
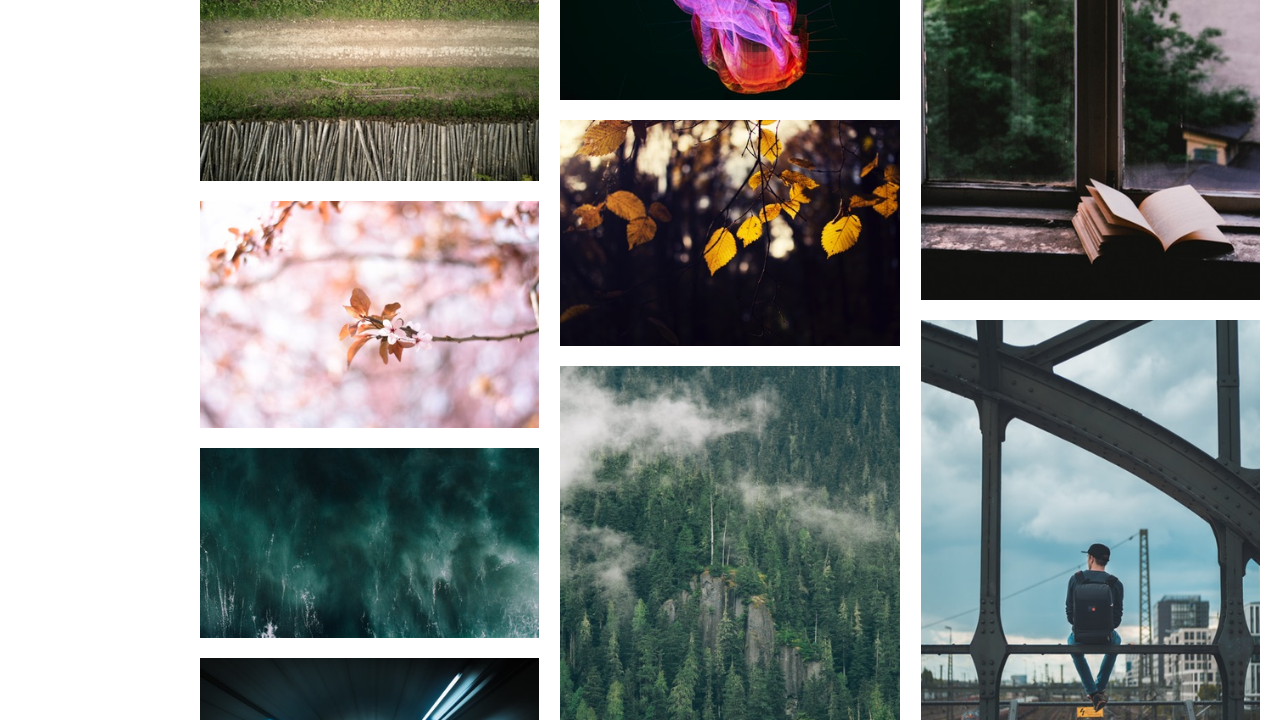

Evaluated new scroll height after lazy loading
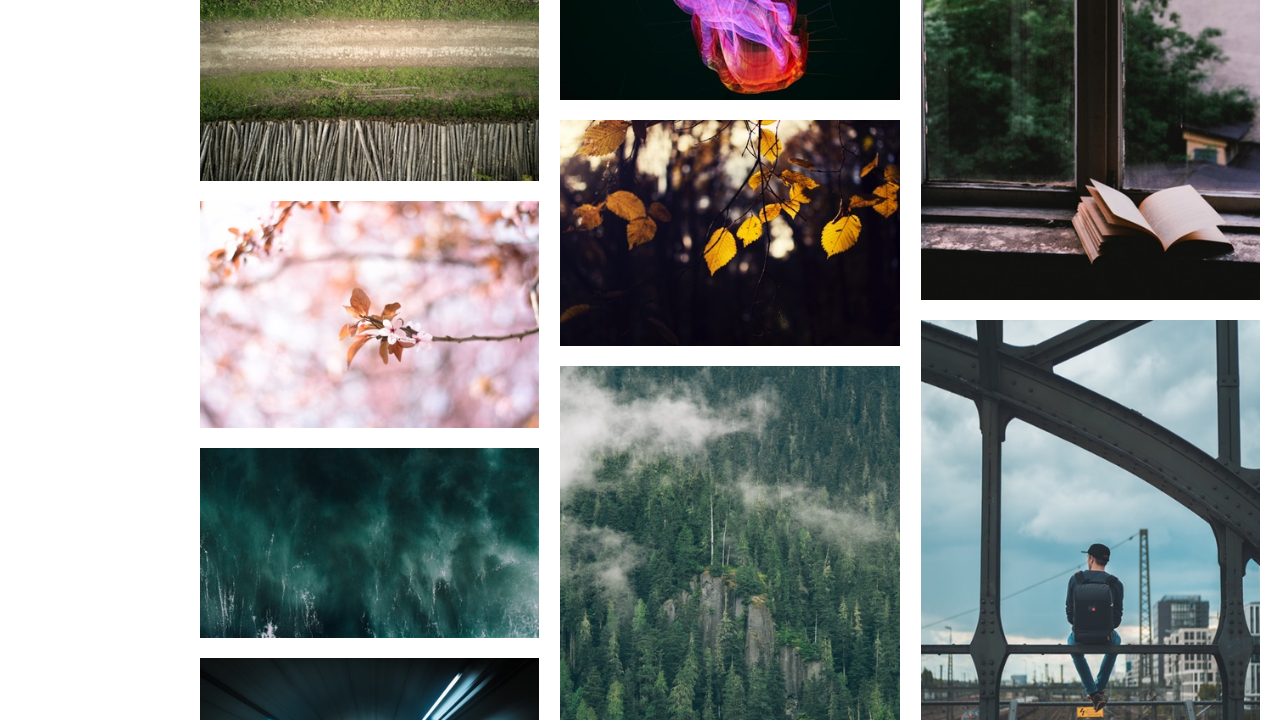

Scrolled to bottom of page (scroll iteration 3)
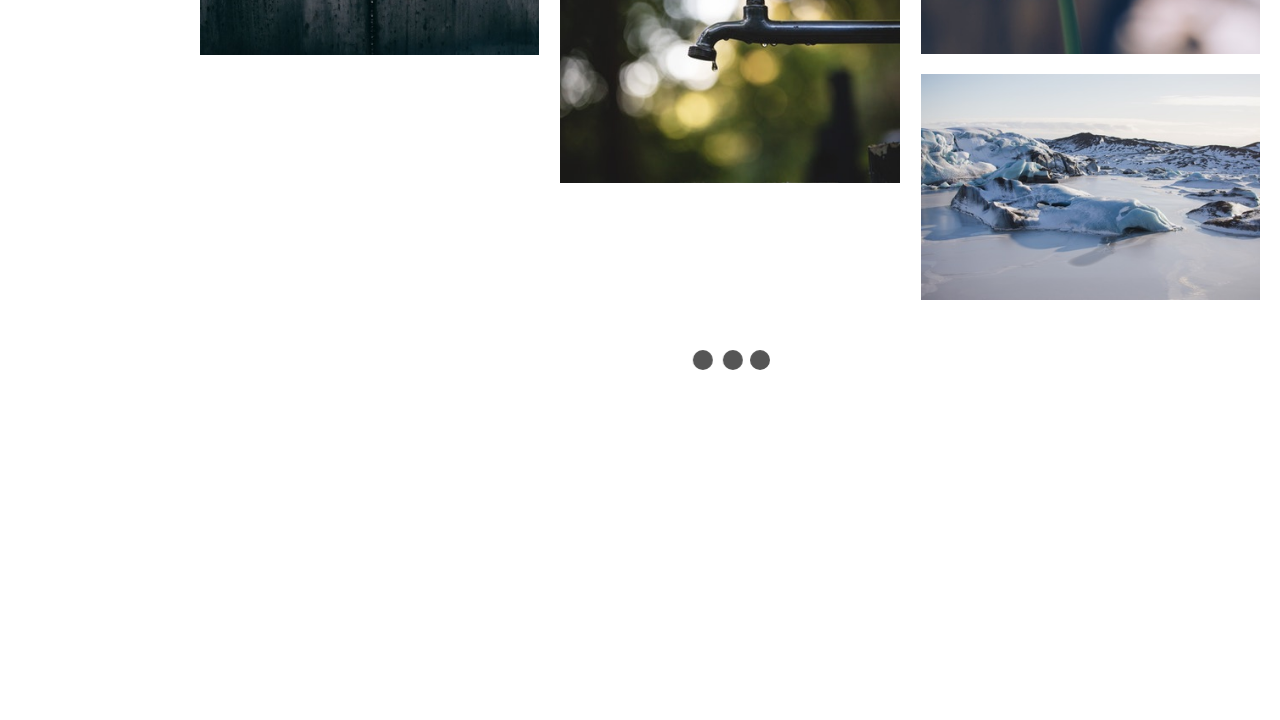

Waited 2 seconds for new content to load
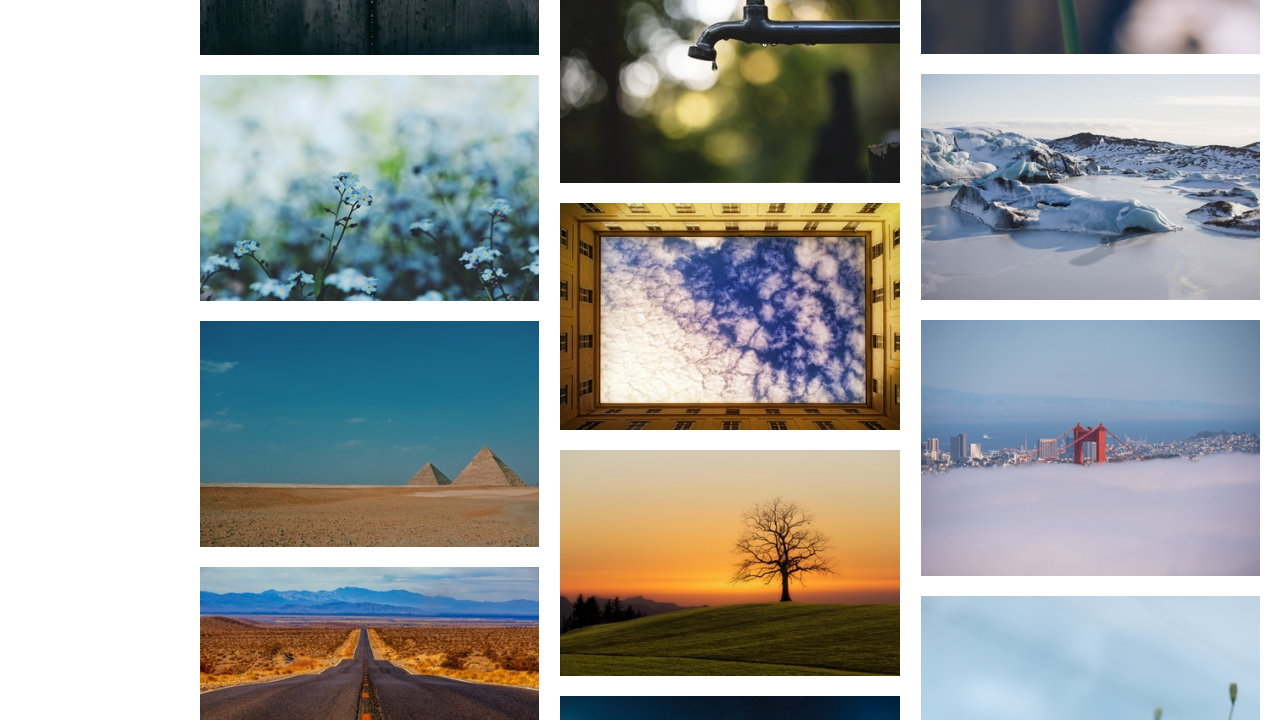

Evaluated new scroll height after lazy loading
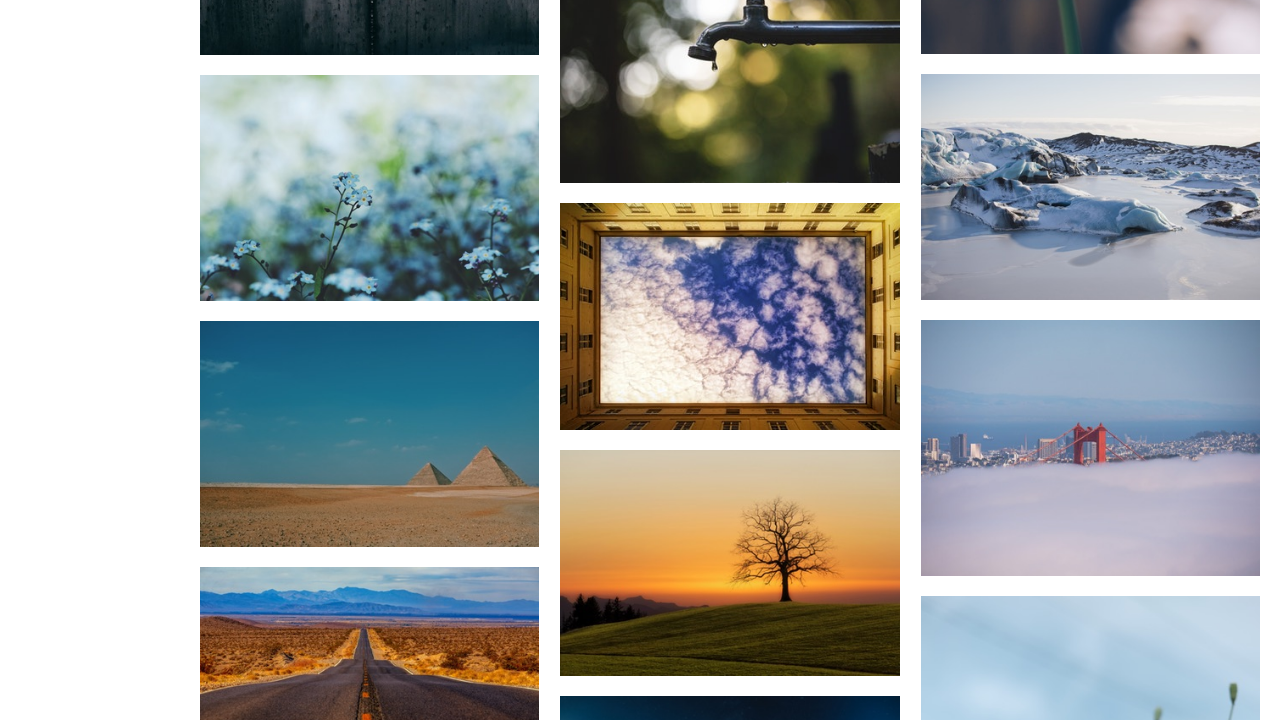

Scrolled to bottom of page (scroll iteration 4)
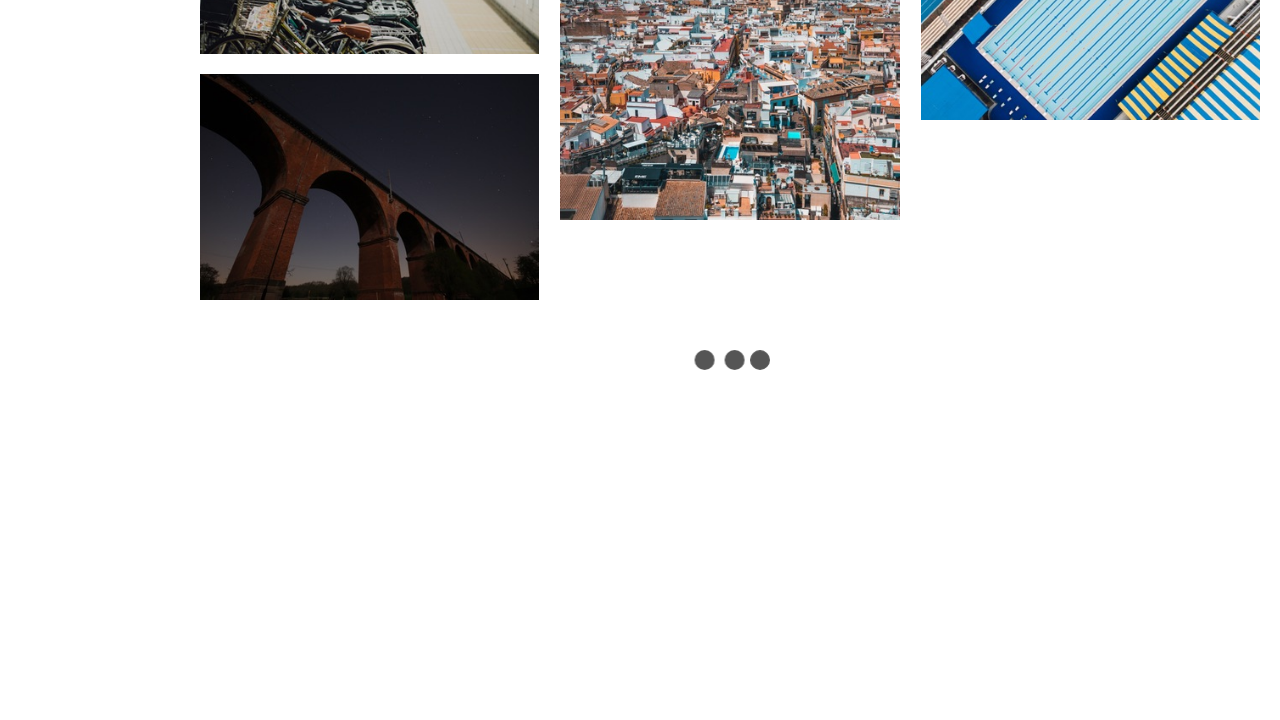

Waited 2 seconds for new content to load
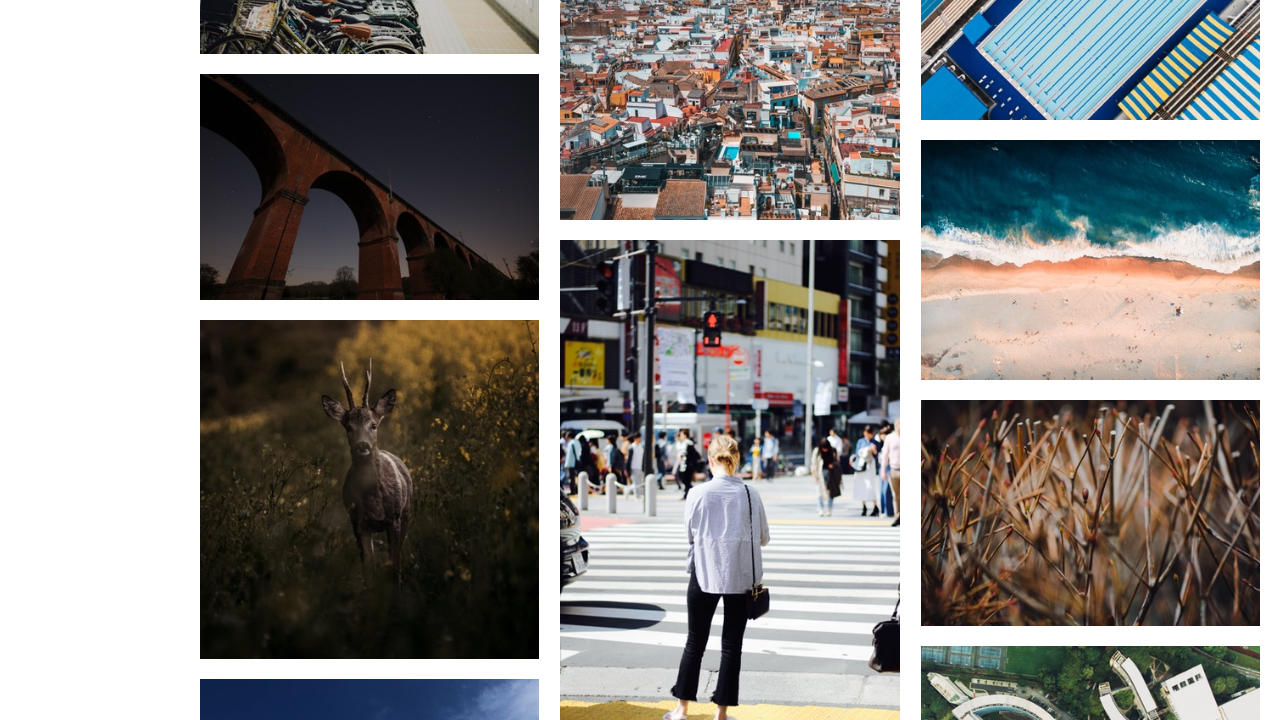

Evaluated new scroll height after lazy loading
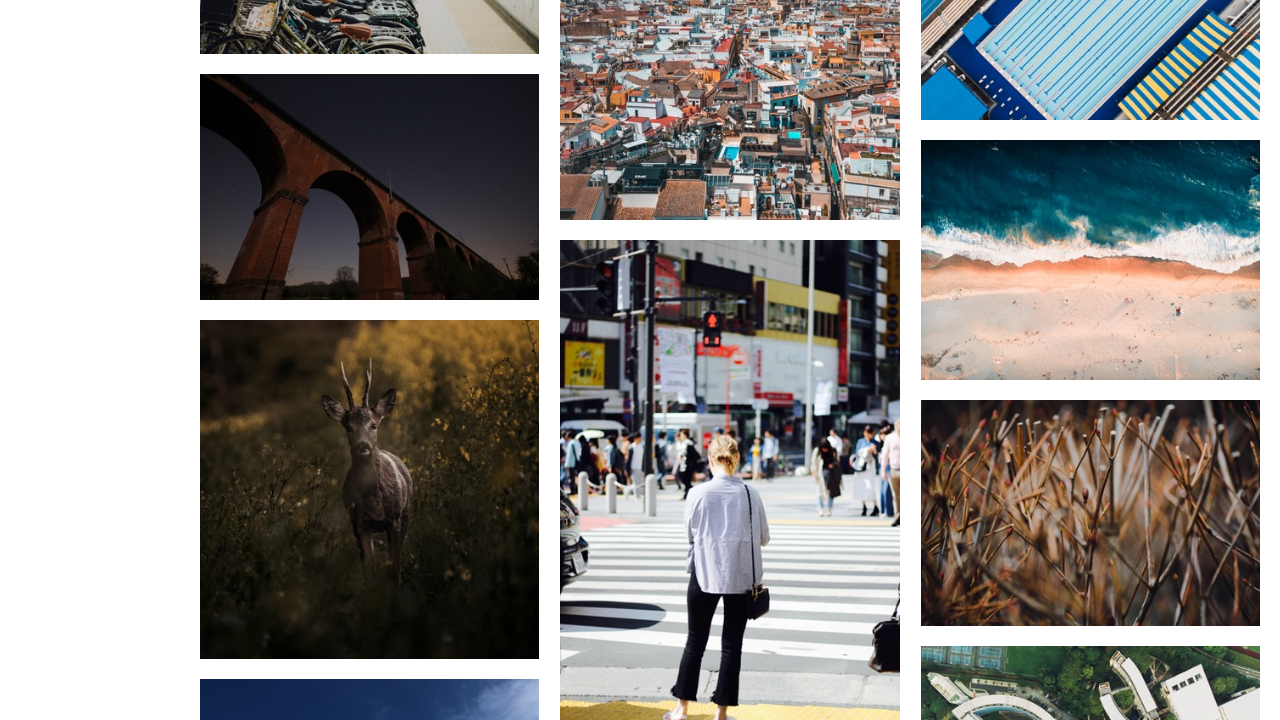

Scrolled to bottom of page (scroll iteration 5)
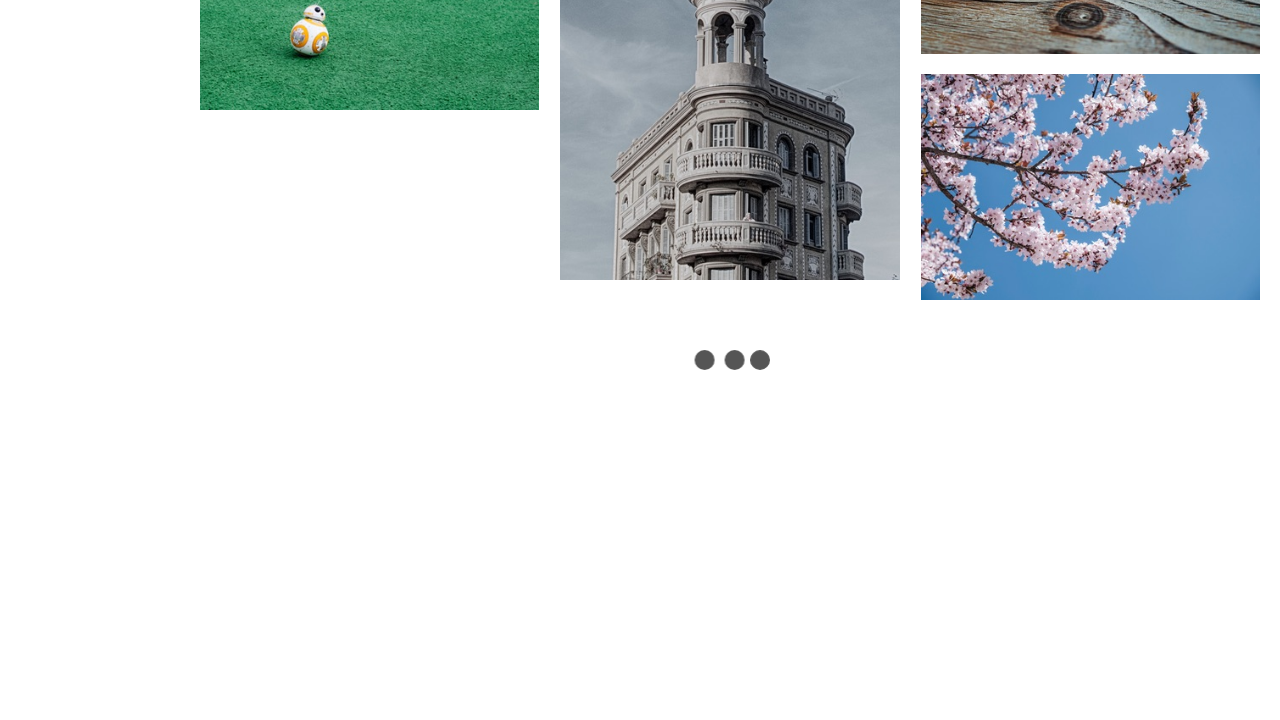

Waited 2 seconds for new content to load
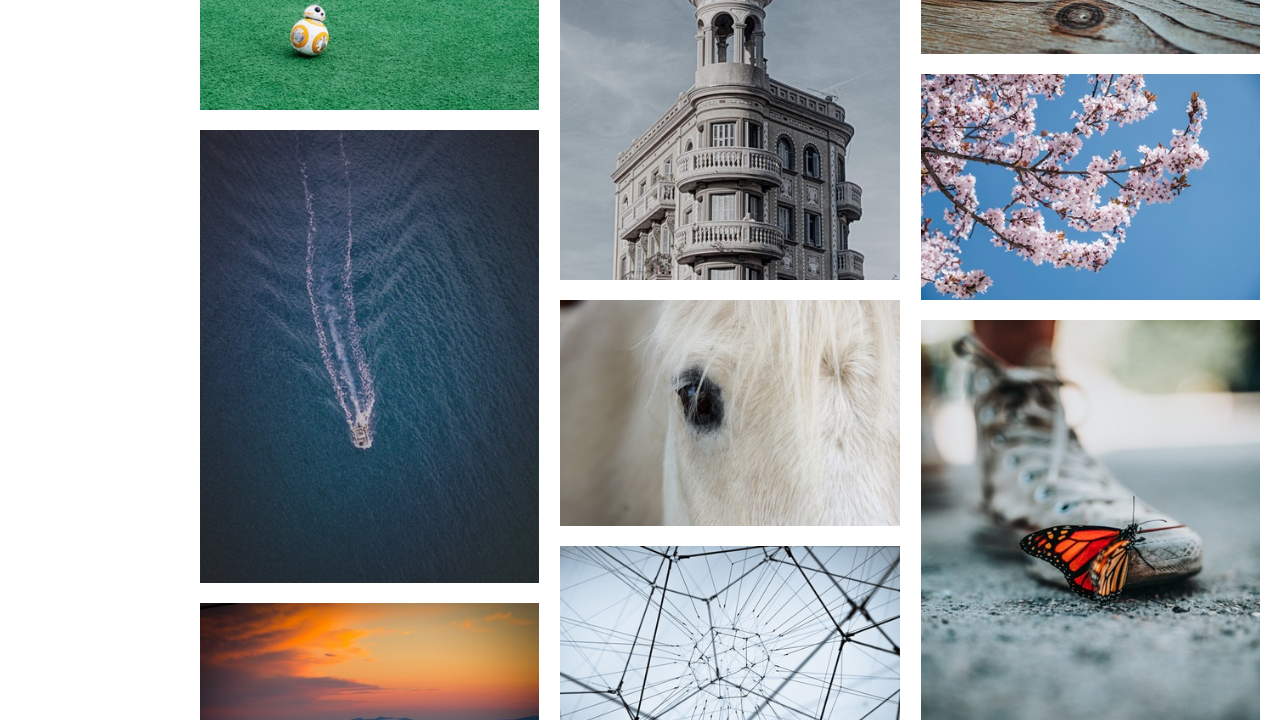

Evaluated new scroll height after lazy loading
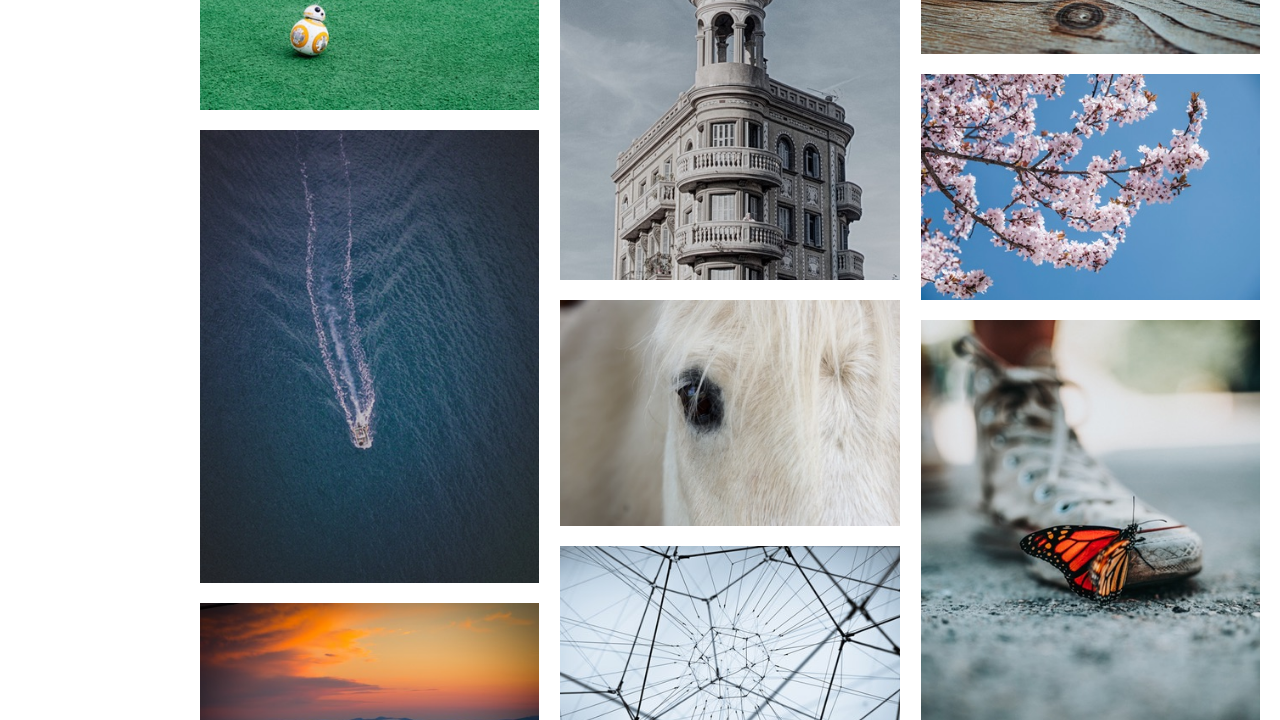

Waited for images with class 'image-grid__image' to be present in DOM
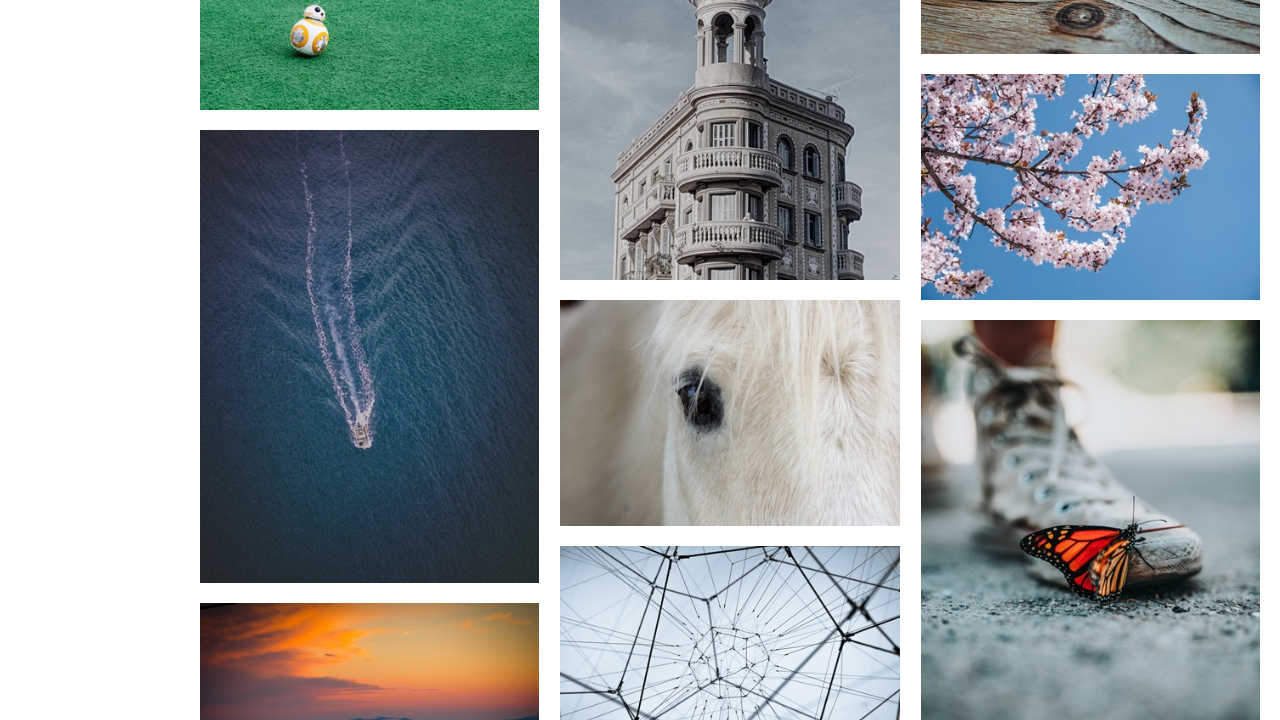

Located all image elements on page
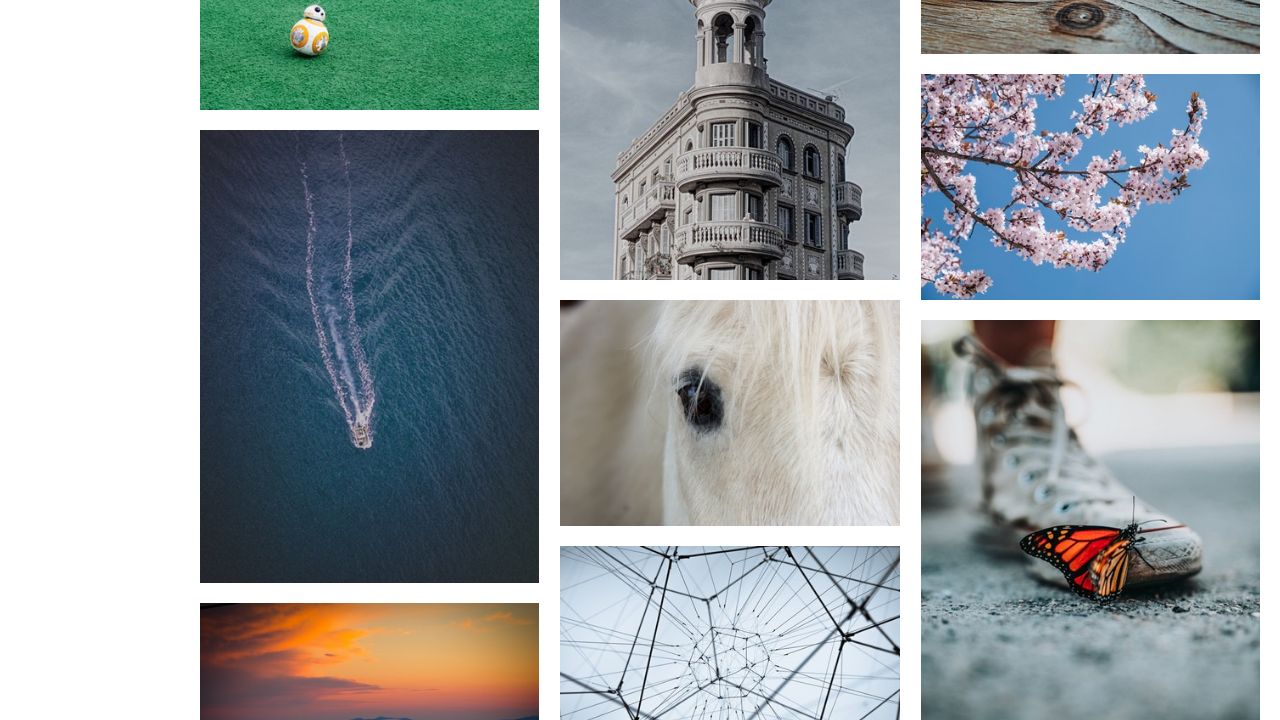

Waited for first image element to be visible, confirming lazy loading worked
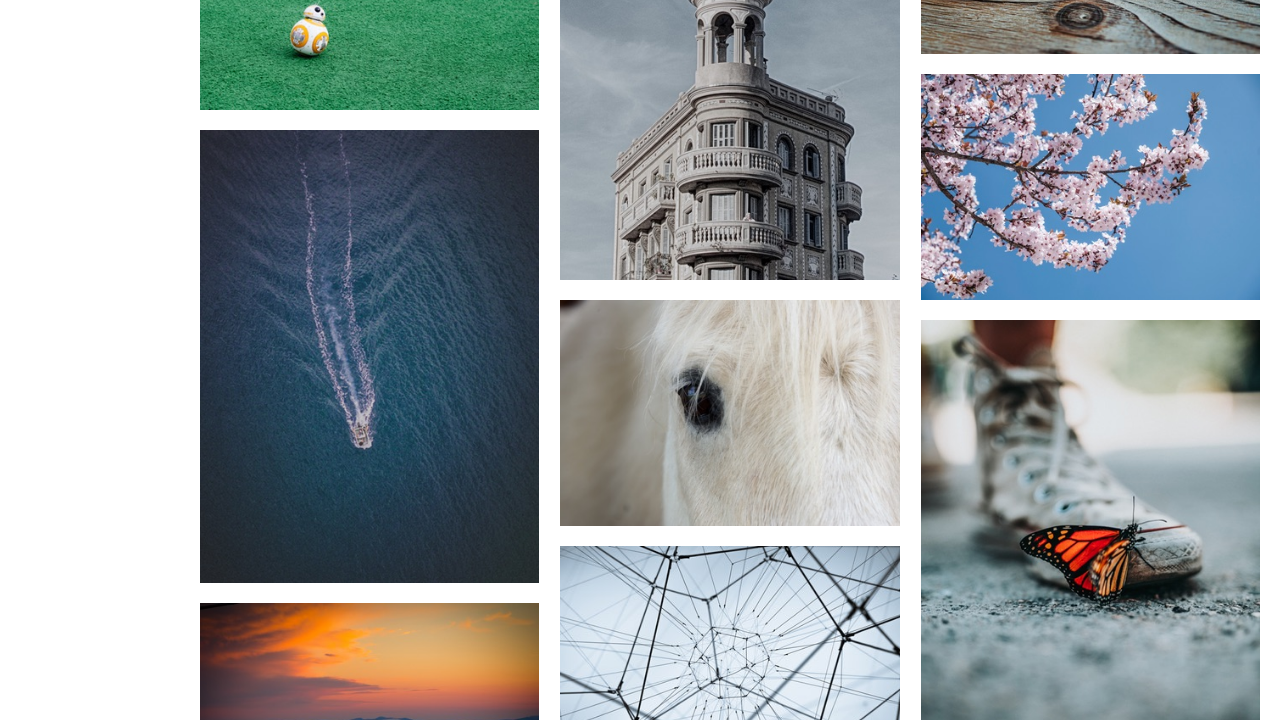

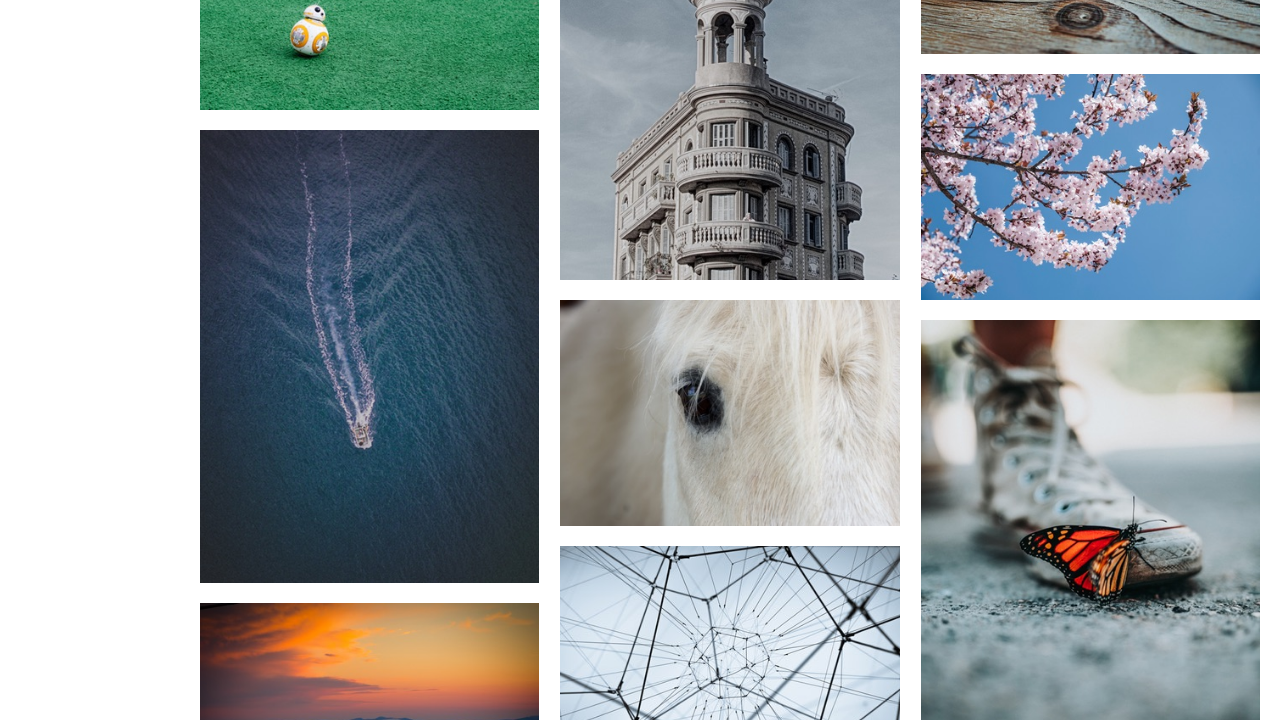